Tests keyboard key press functionality using the Tab key via keyboard action and verifying the displayed result text

Starting URL: http://the-internet.herokuapp.com/key_presses

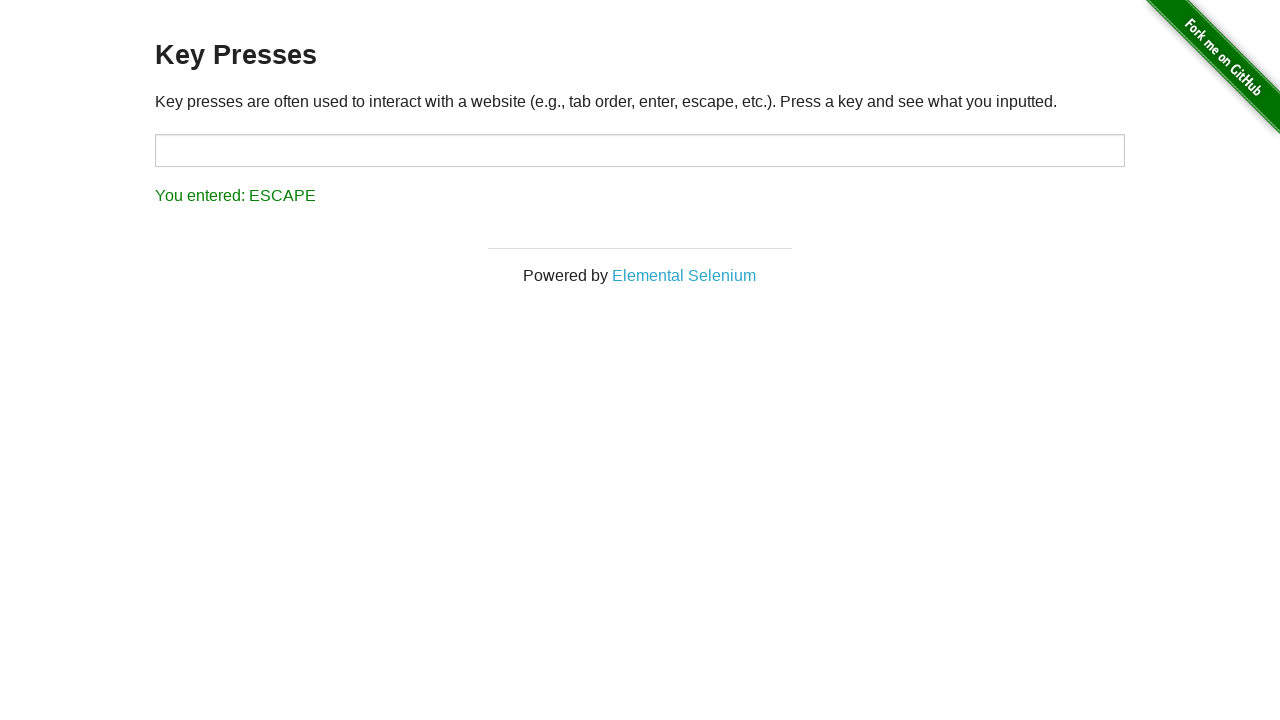

Pressed Tab key on keyboard
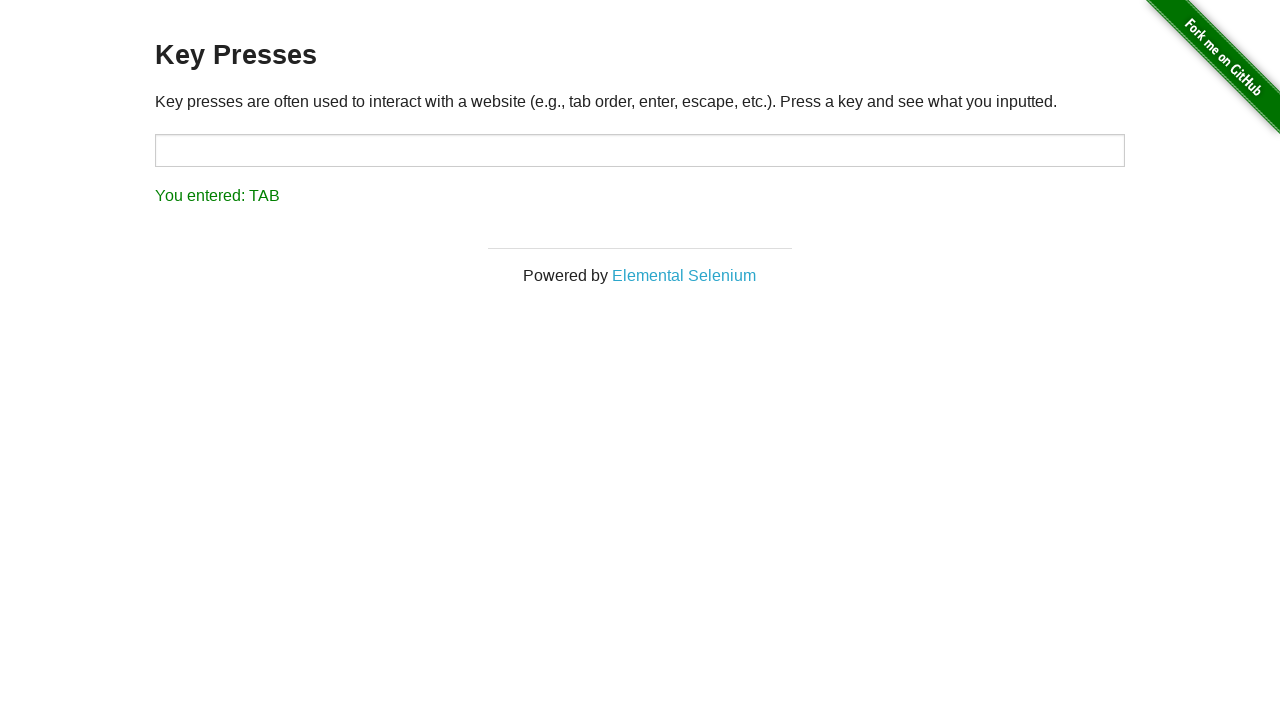

Waited for result element to appear
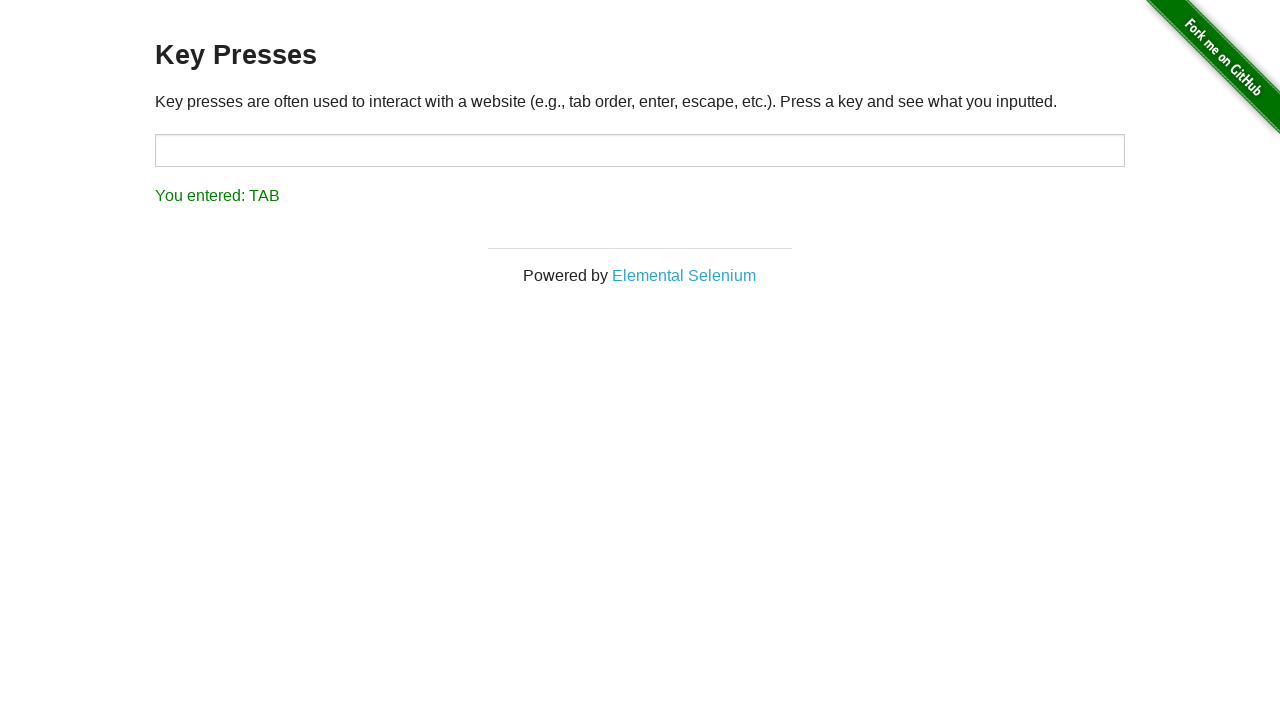

Retrieved result text content
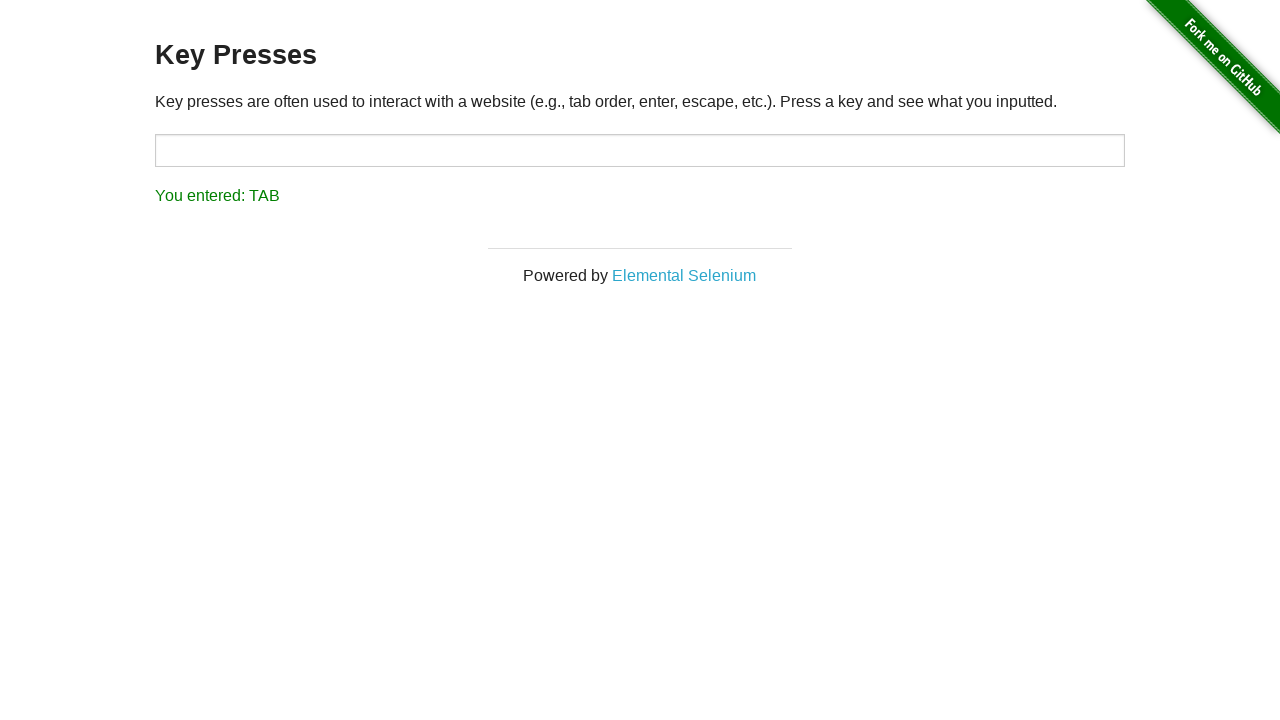

Asserted that result text matches 'You entered: TAB'
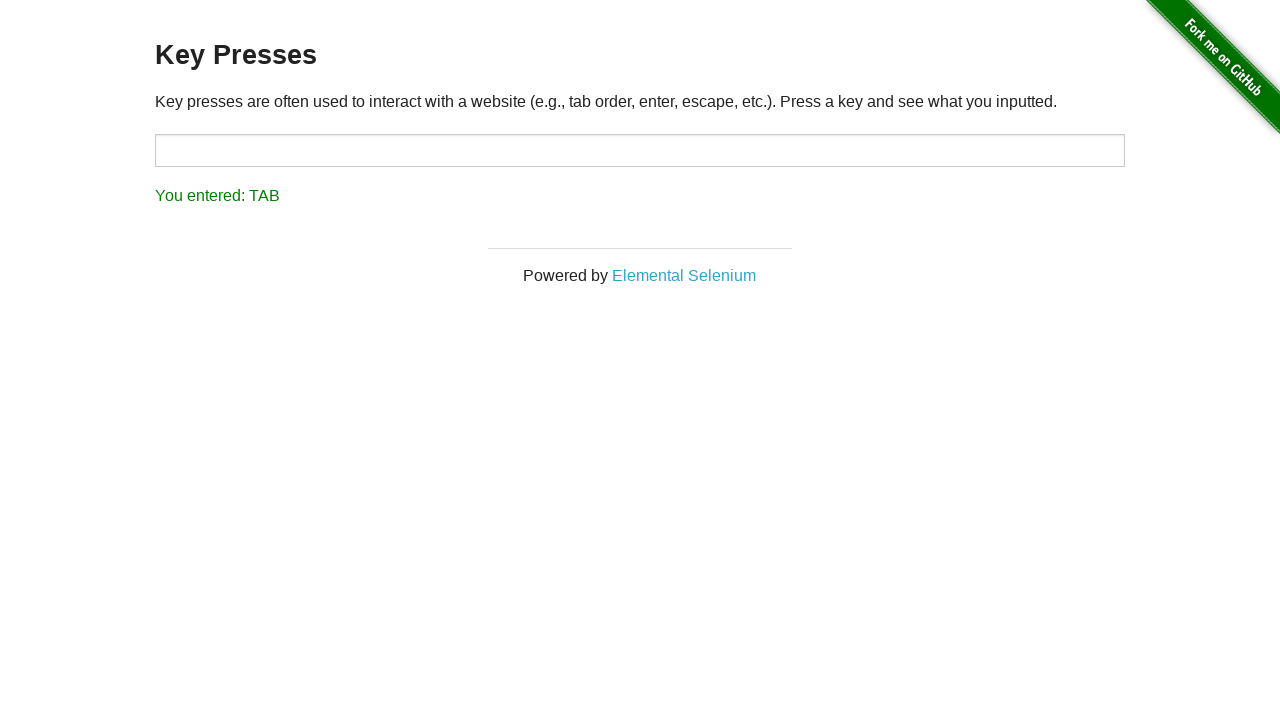

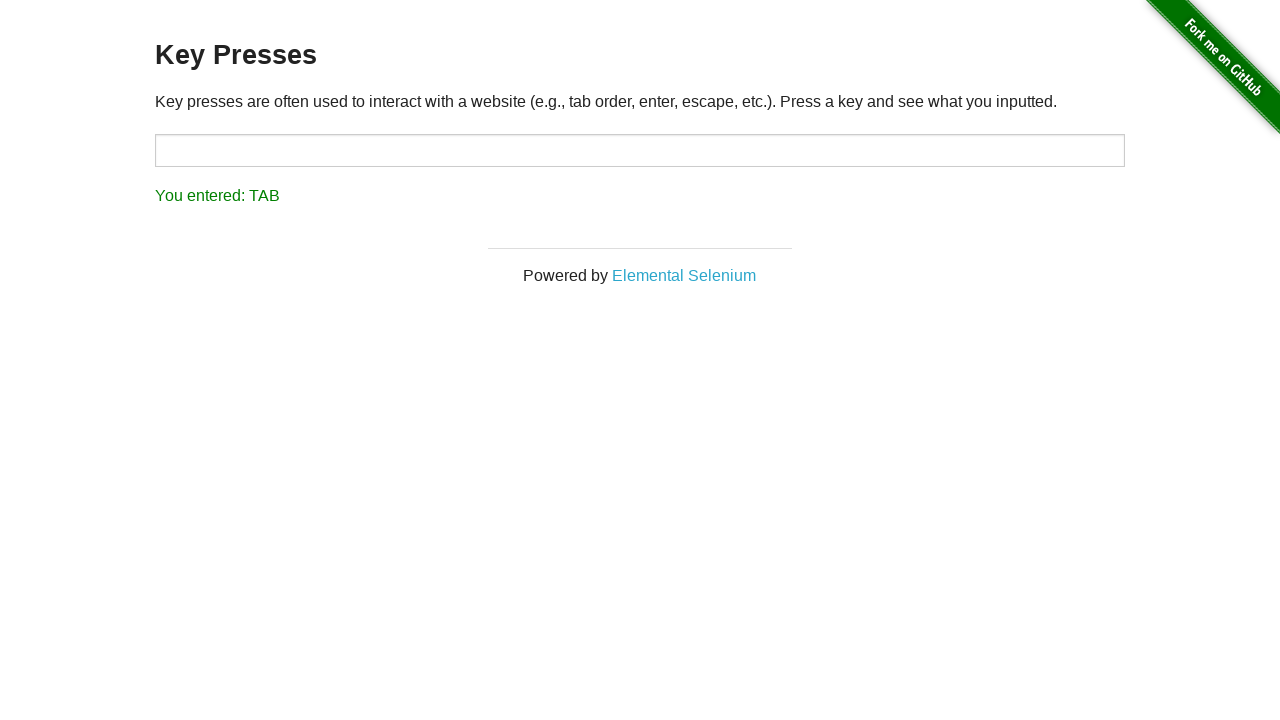